Tests calendar date picker functionality by navigating to a specific date using the calendar navigation controls

Starting URL: https://www.hyrtutorials.com/p/calendar-practice.html

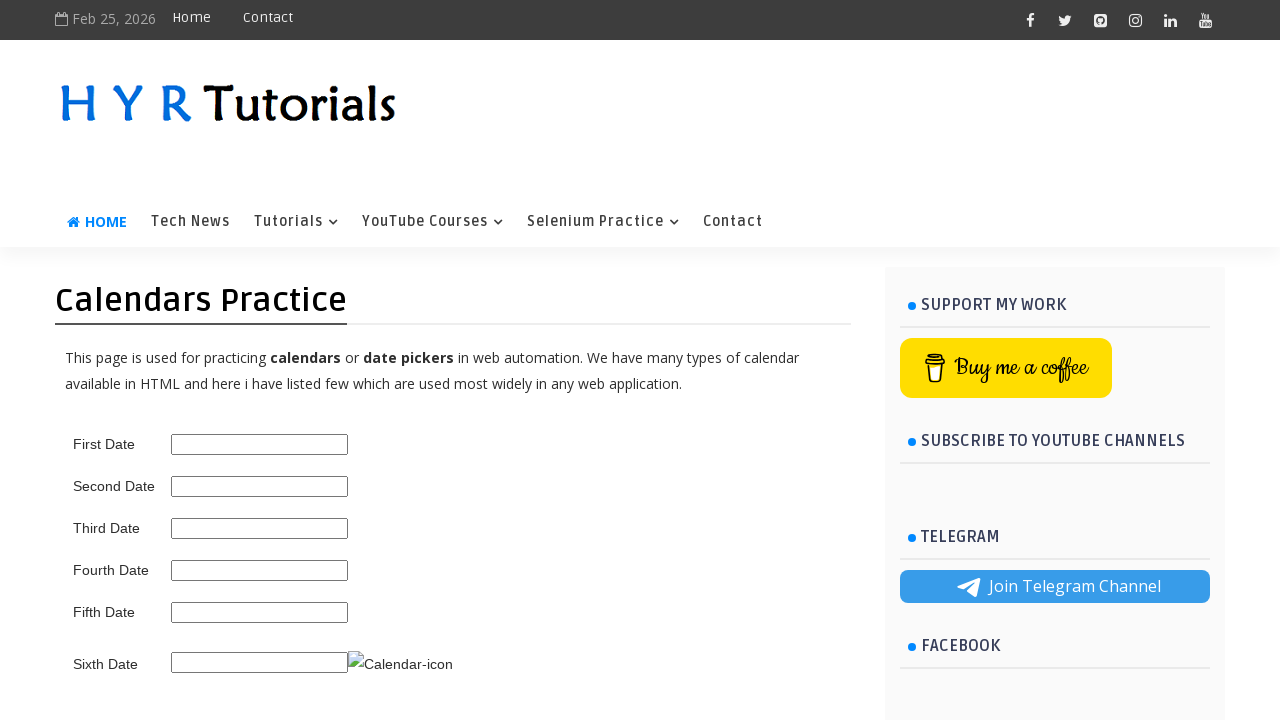

Clicked on first date picker to open calendar at (260, 444) on #first_date_picker
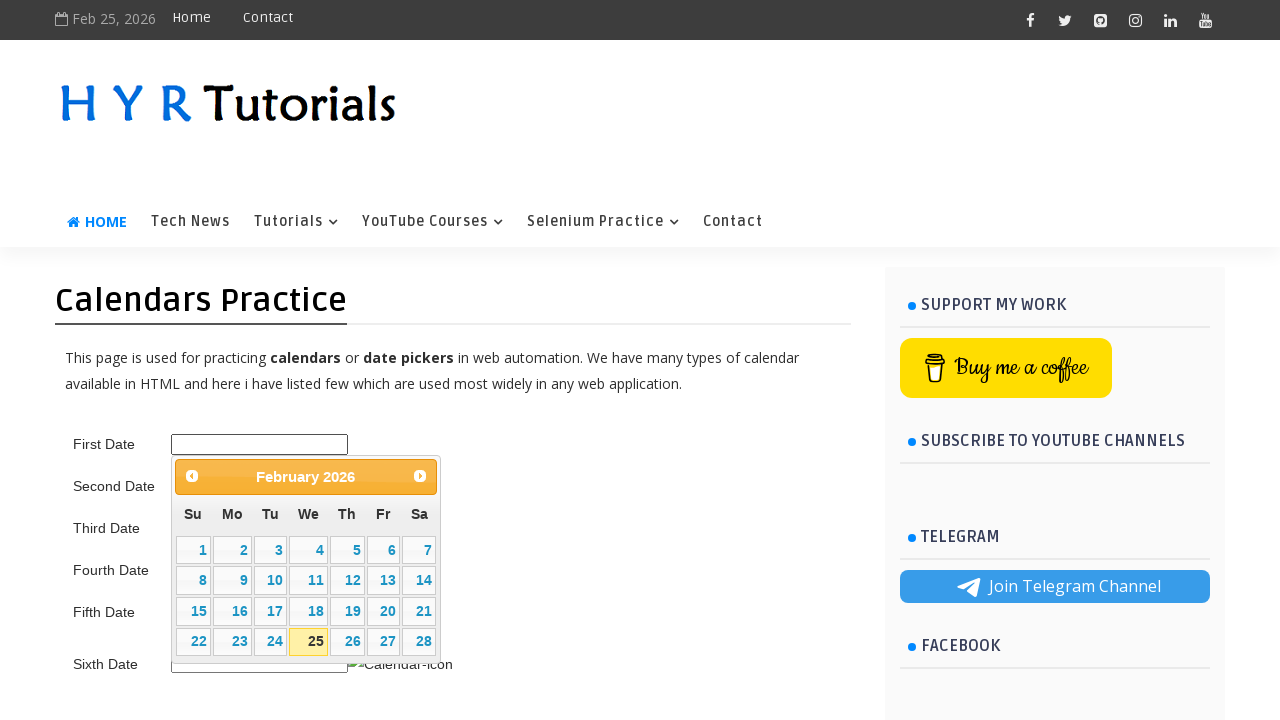

Retrieved current date text from calendar title
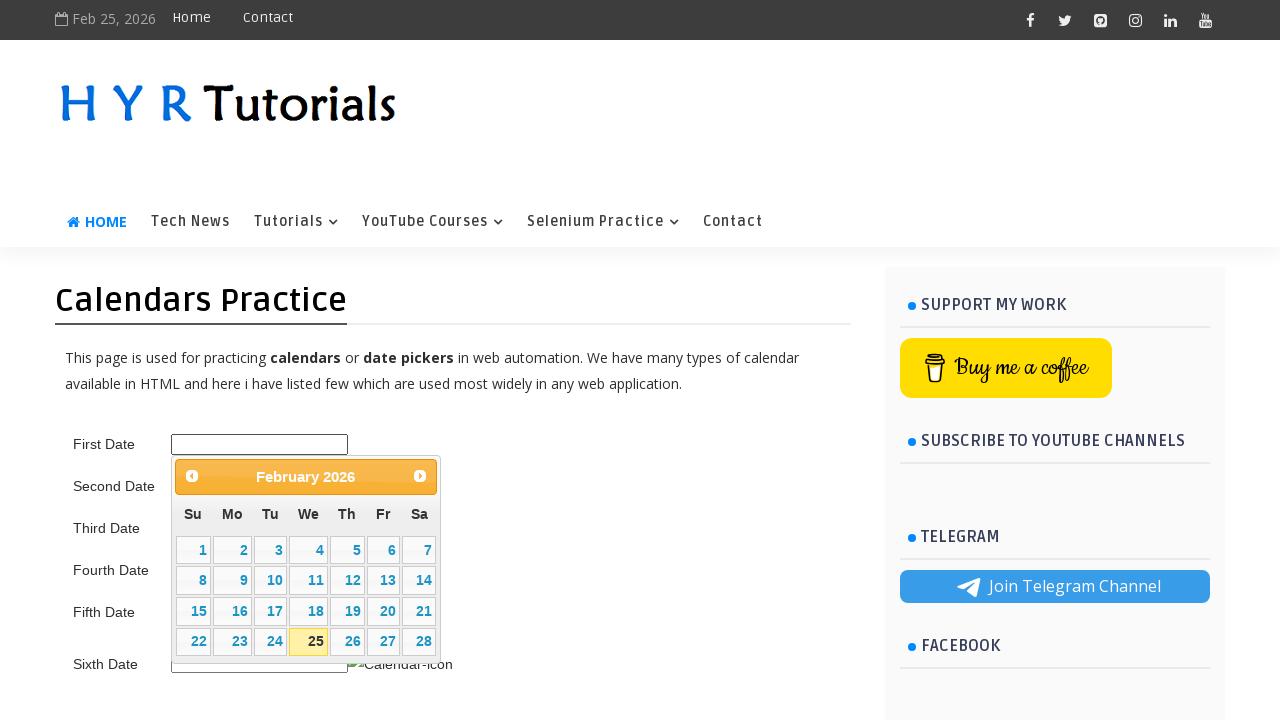

Clicked on day 14 in the calendar at (419, 581) on //table[@class='ui-datepicker-calendar']//a[text()='14']
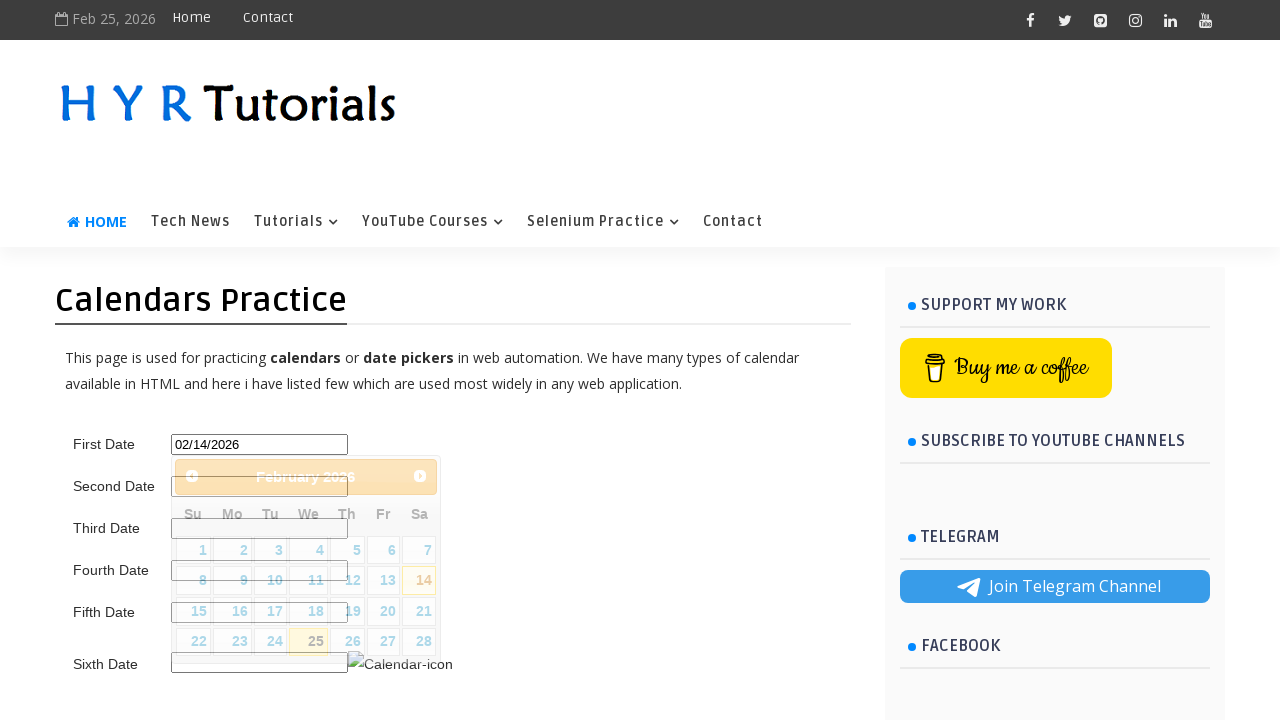

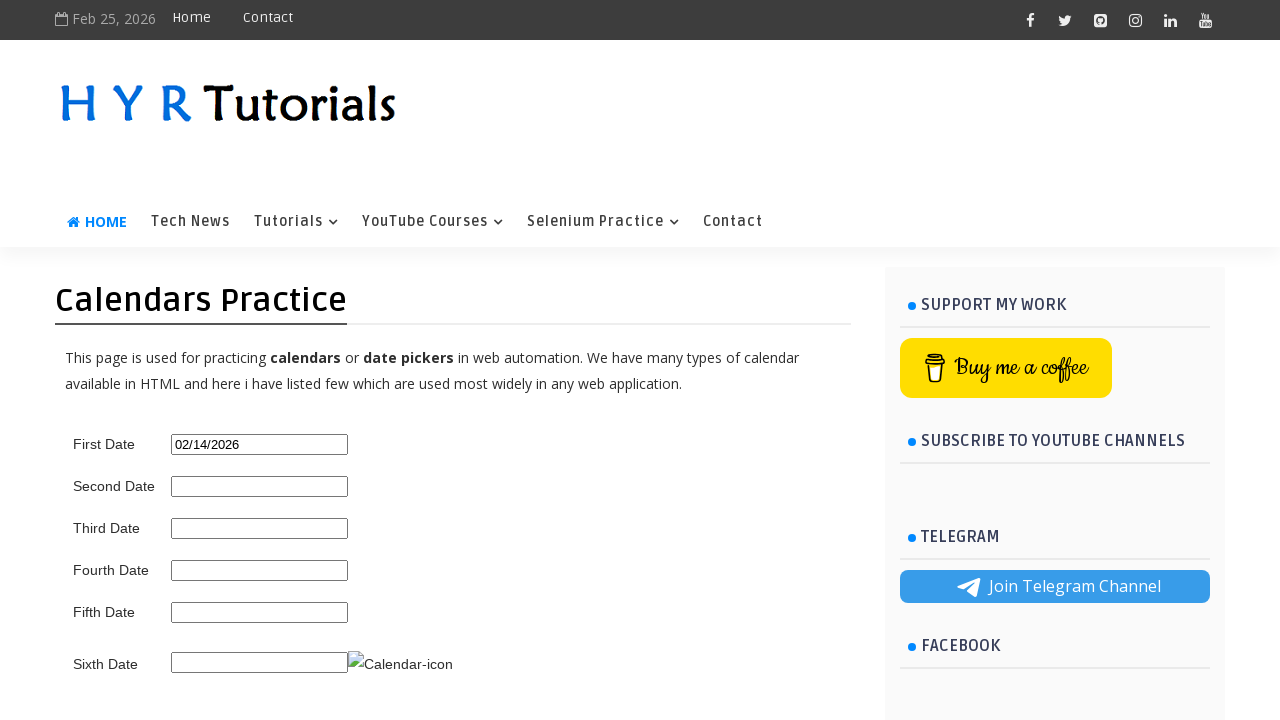